Tests basic navigation on Weibo by first loading the homepage, then navigating to a specific post page.

Starting URL: https://weibo.com

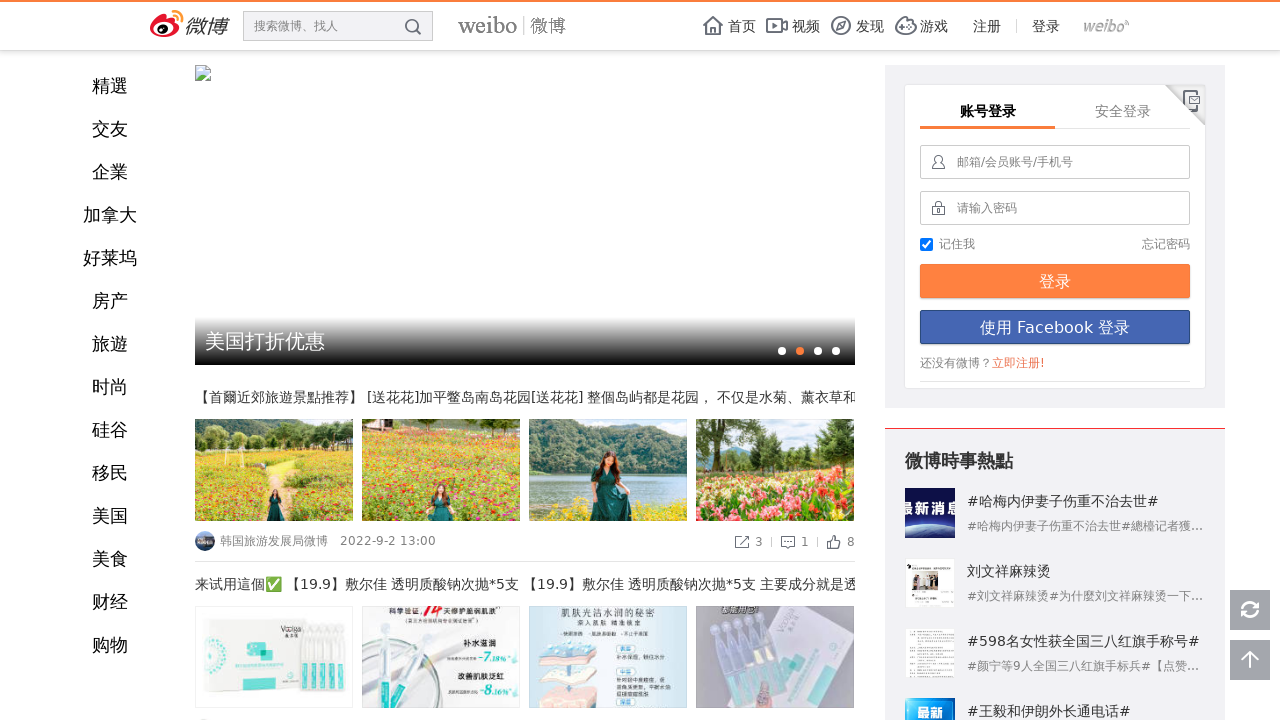

Weibo homepage loaded (domcontentloaded state reached)
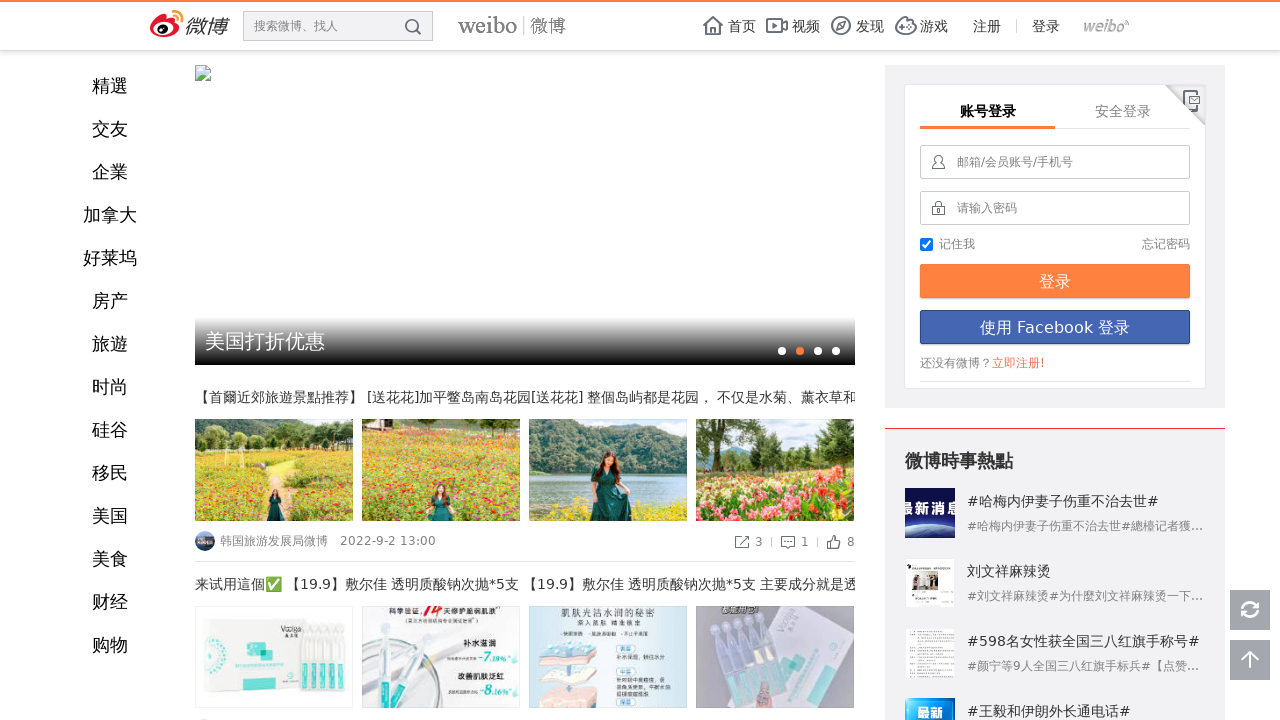

Navigated to specific Weibo post page
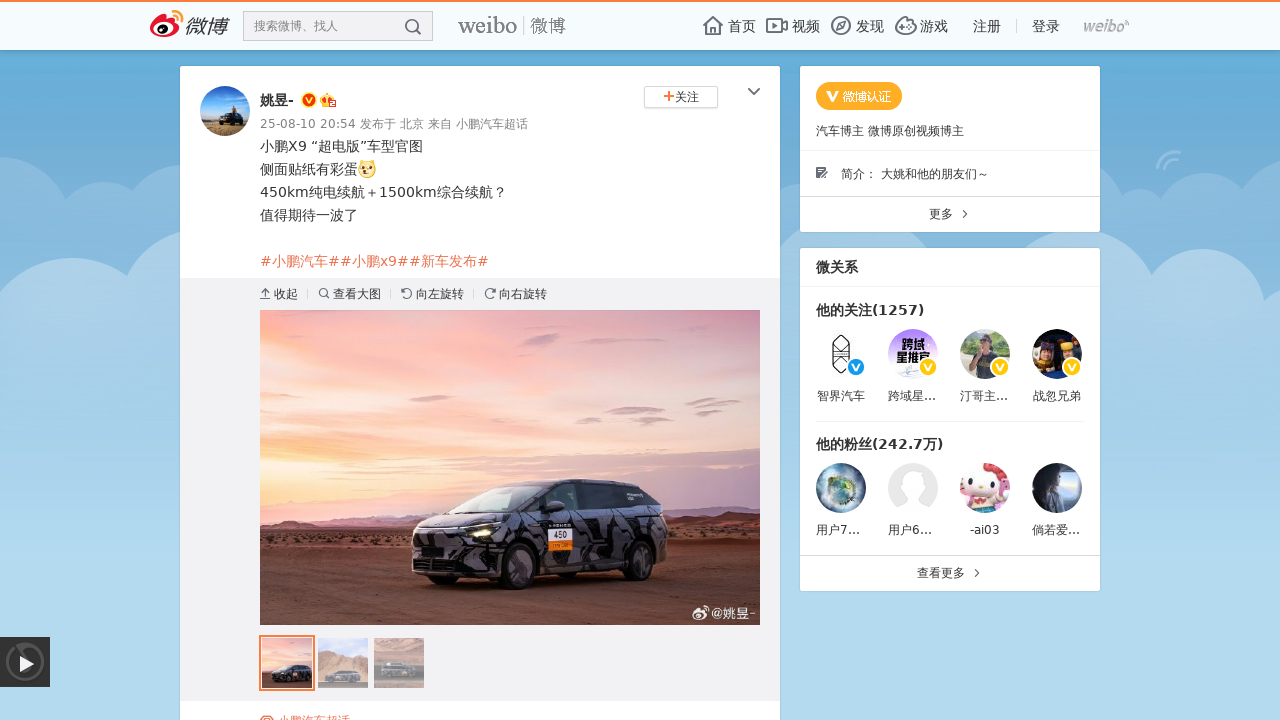

Weibo post page loaded (domcontentloaded state reached)
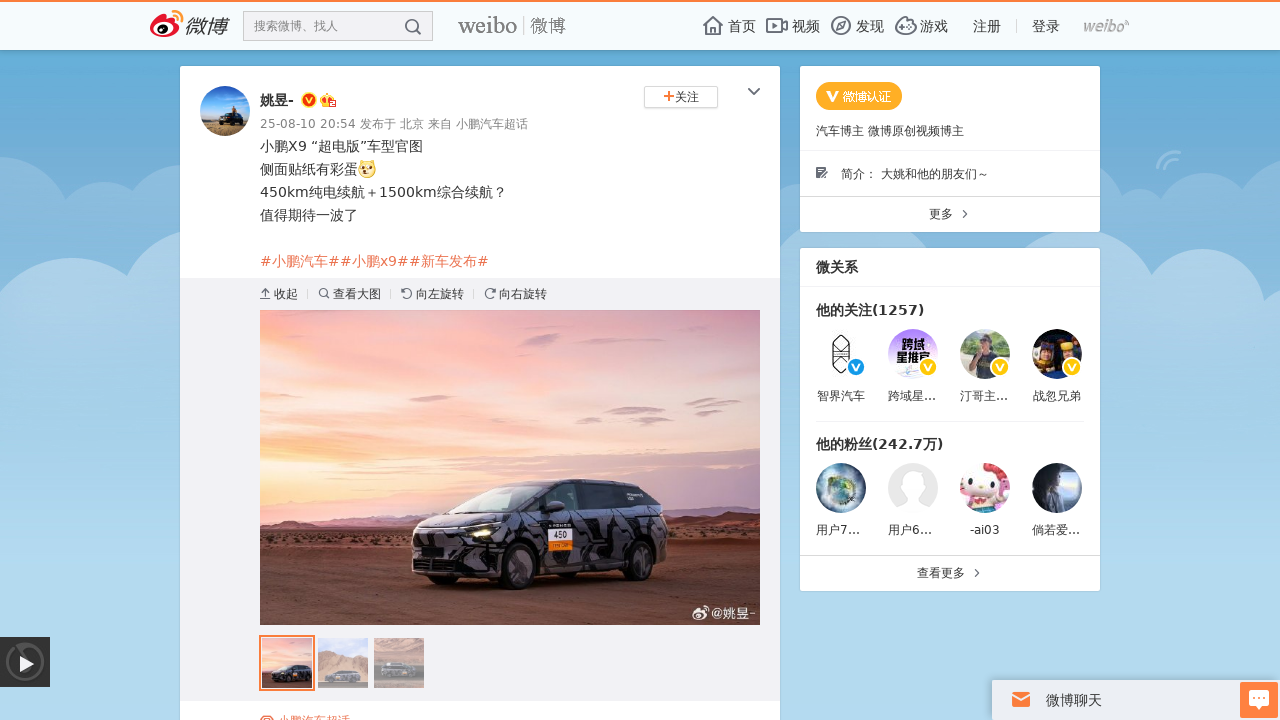

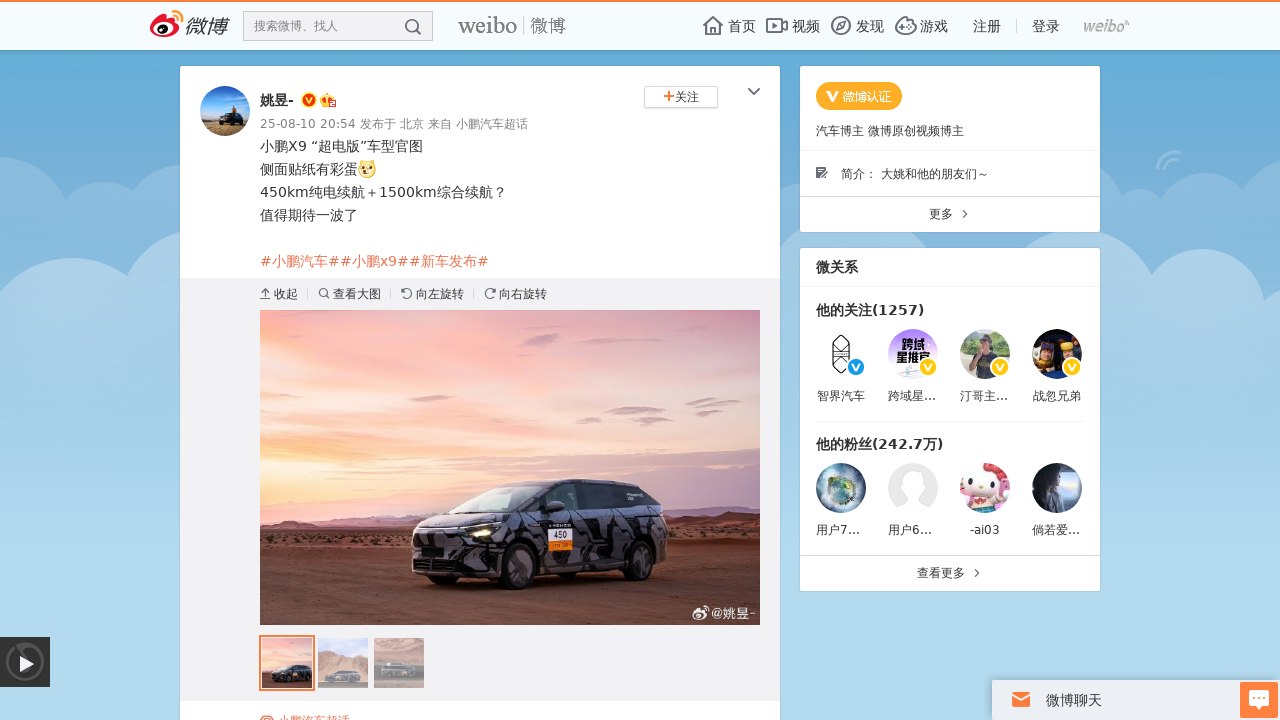